Fills out a practice form by entering personal information, selecting gender, experience level, date, profession, and automation tools

Starting URL: https://awesomeqa.com/practice.html

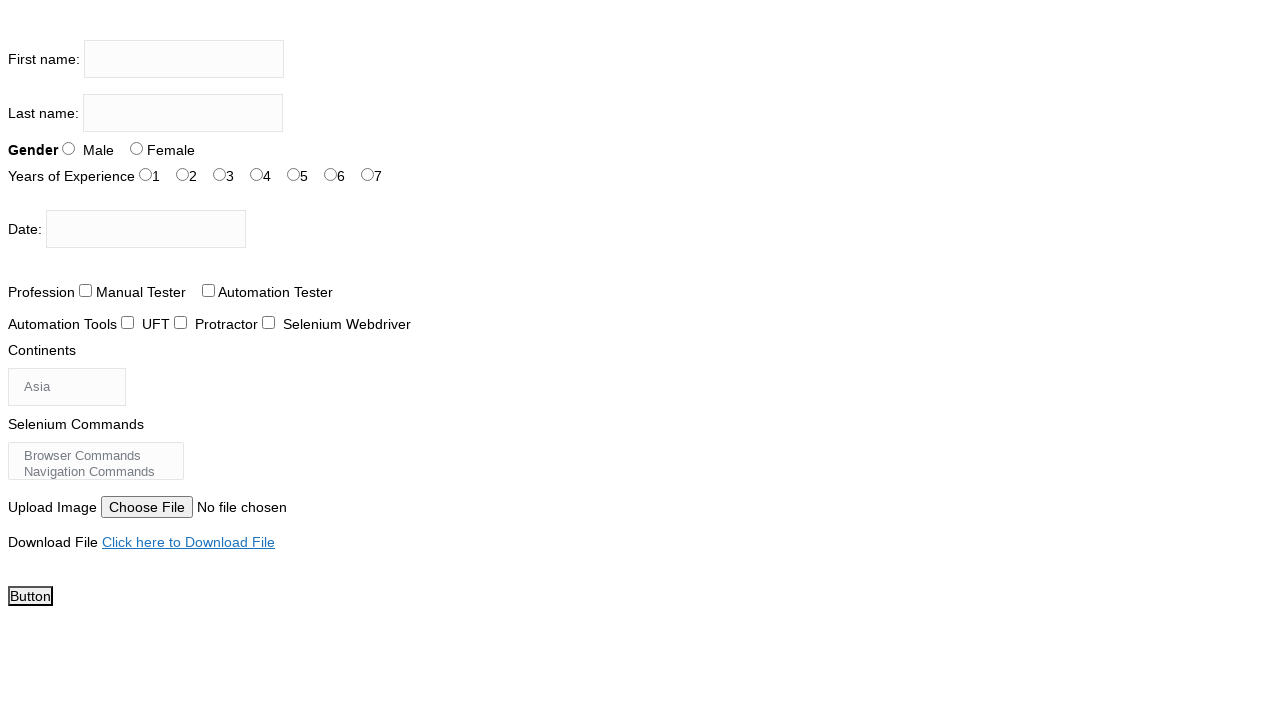

Filled first name field with 'Sindhuja' on input[name='firstname']
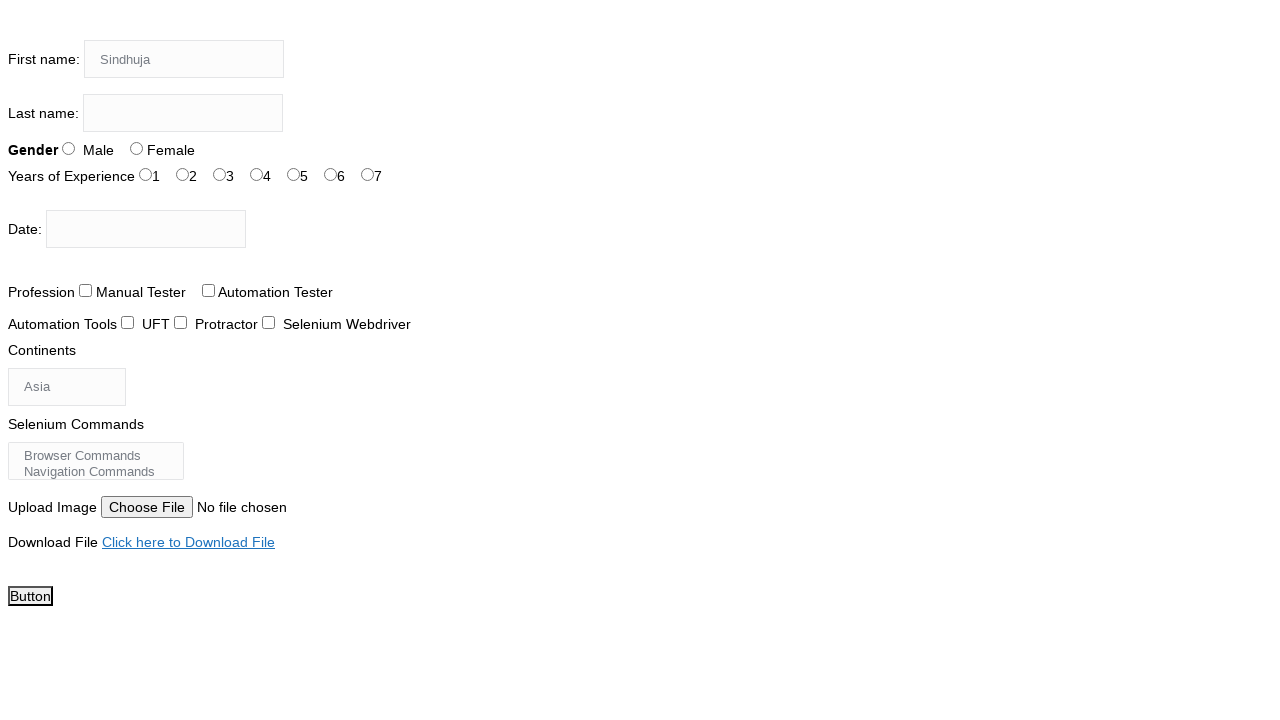

Filled last name field with 'Jayaraman' on input[name='lastname']
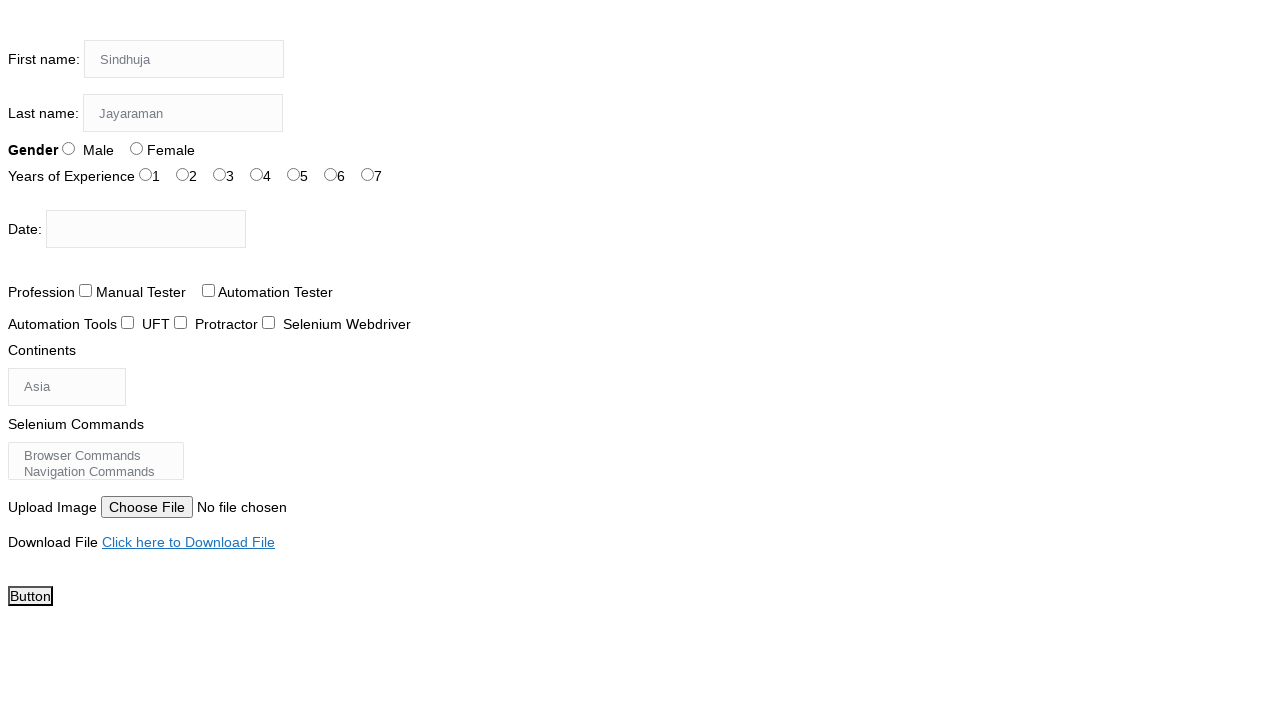

Selected Female gender option at (136, 148) on #sex-1
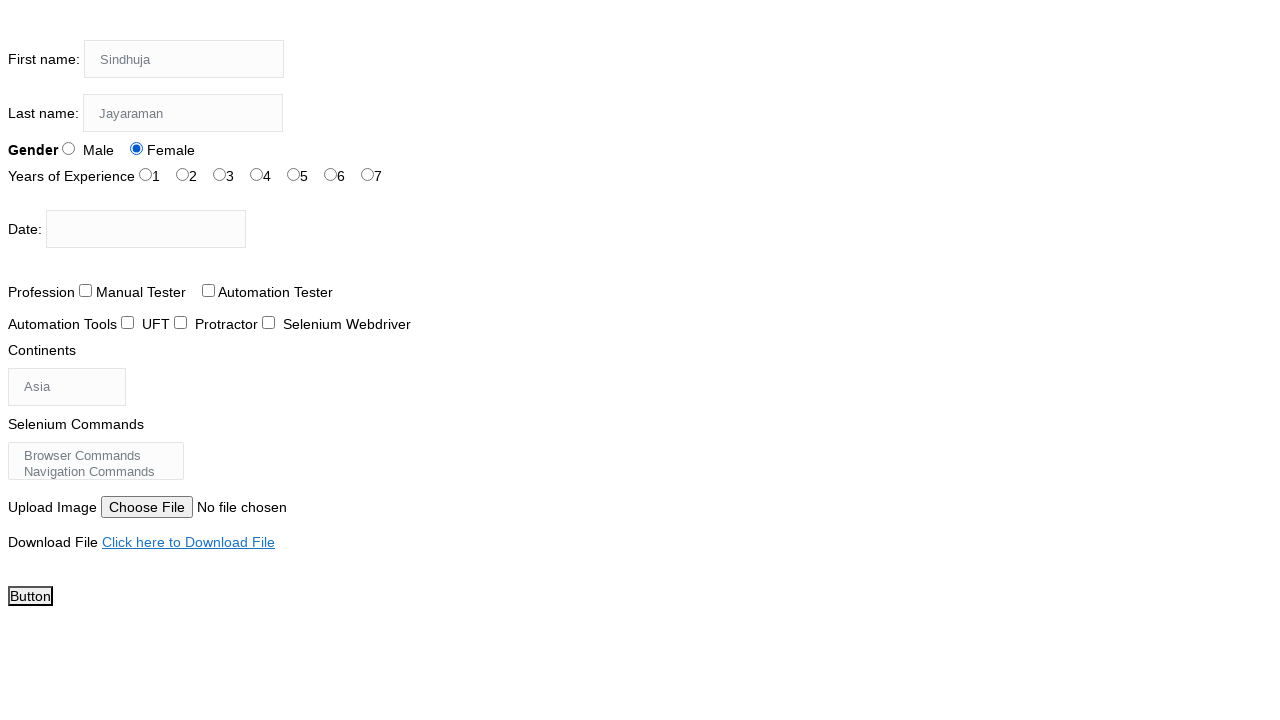

Selected 7 years of experience at (368, 174) on #exp-6
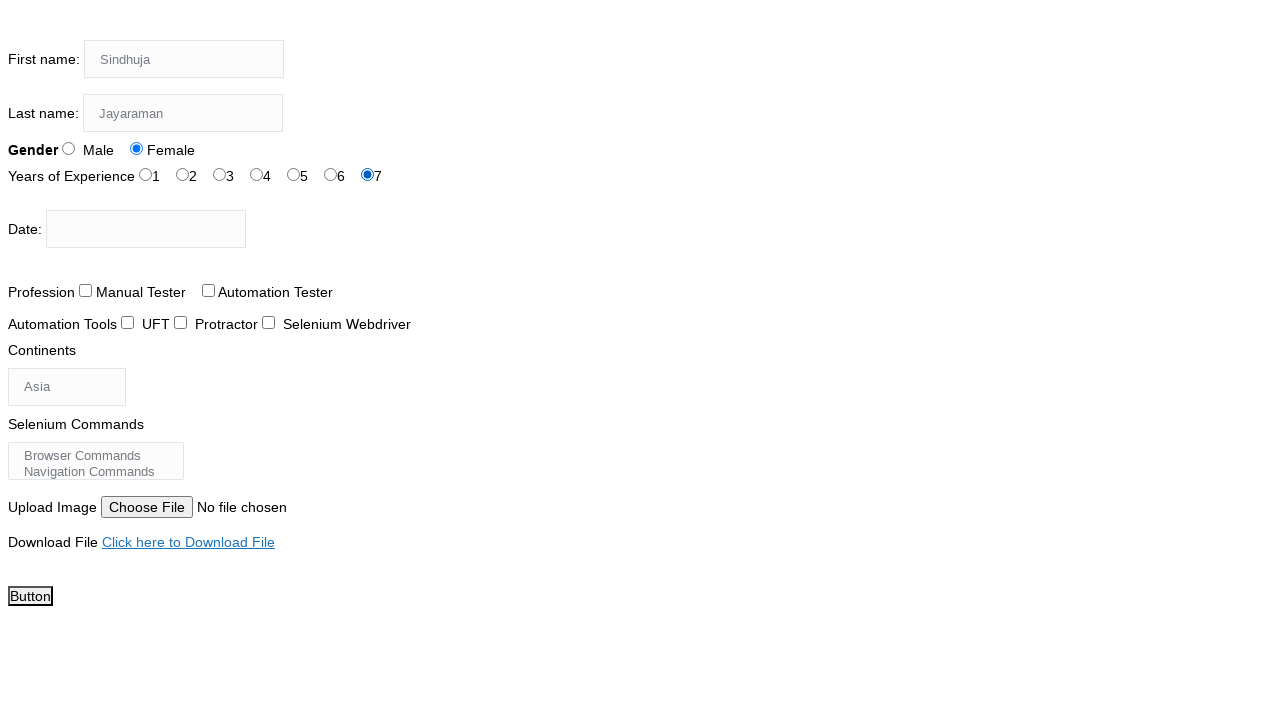

Filled date field with '2024-12-24' on #datepicker
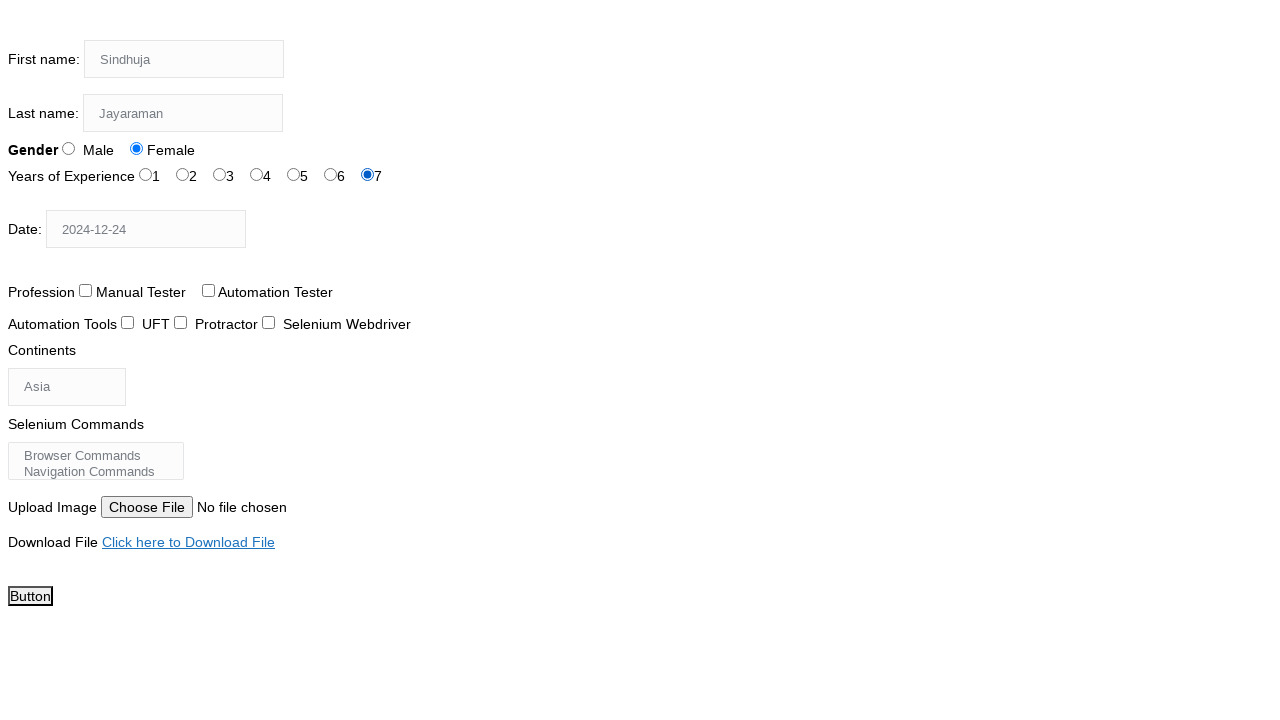

Selected Automation Tester profession at (208, 290) on #profession-1
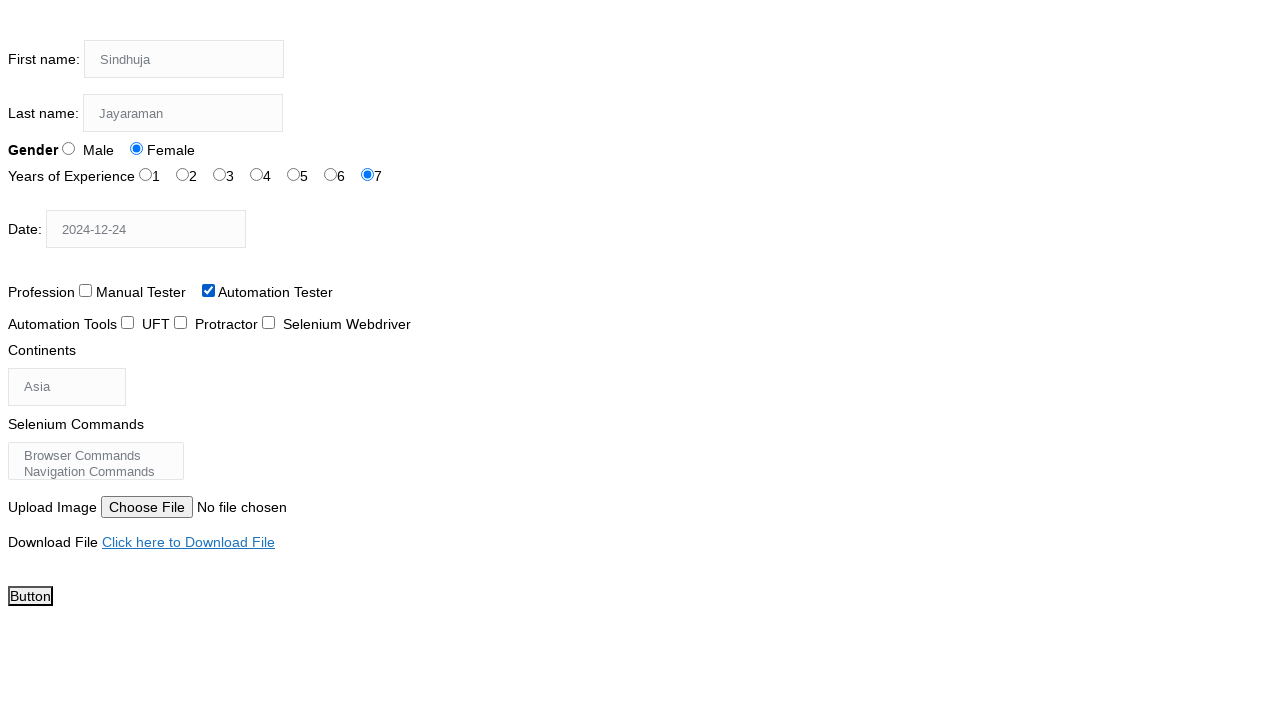

Selected Selenium Webdriver automation tool at (268, 322) on #tool-2
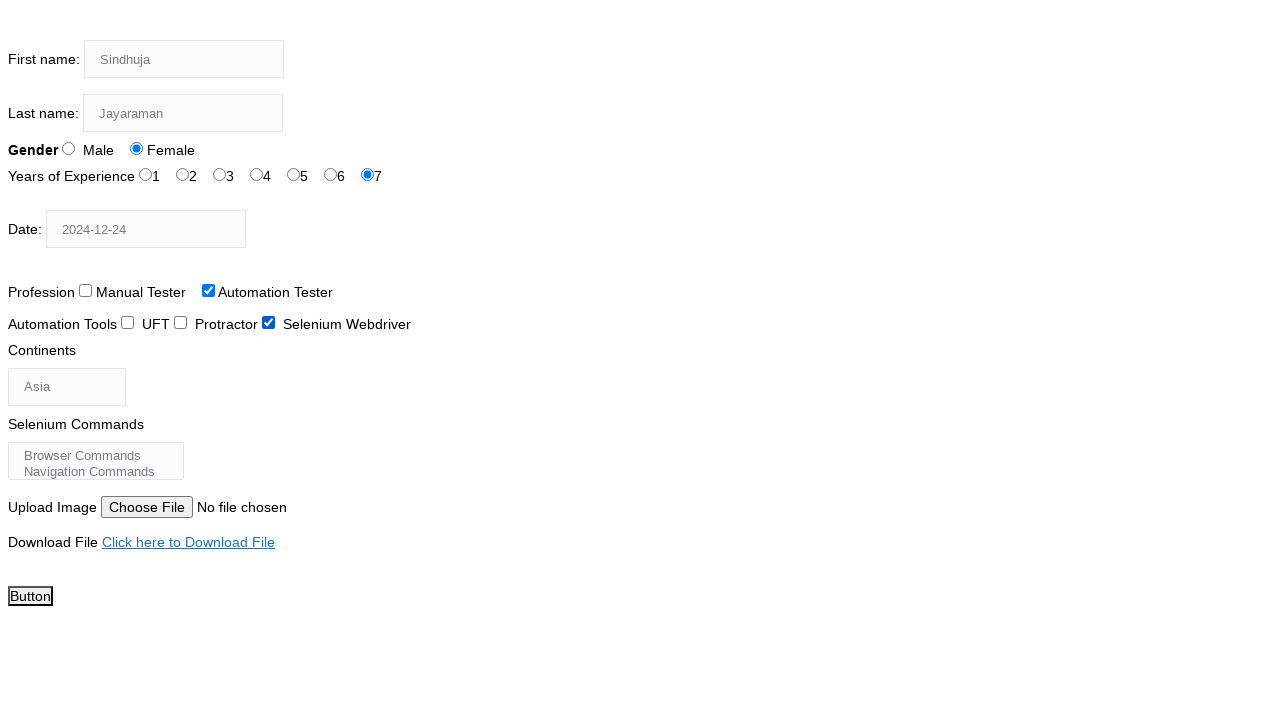

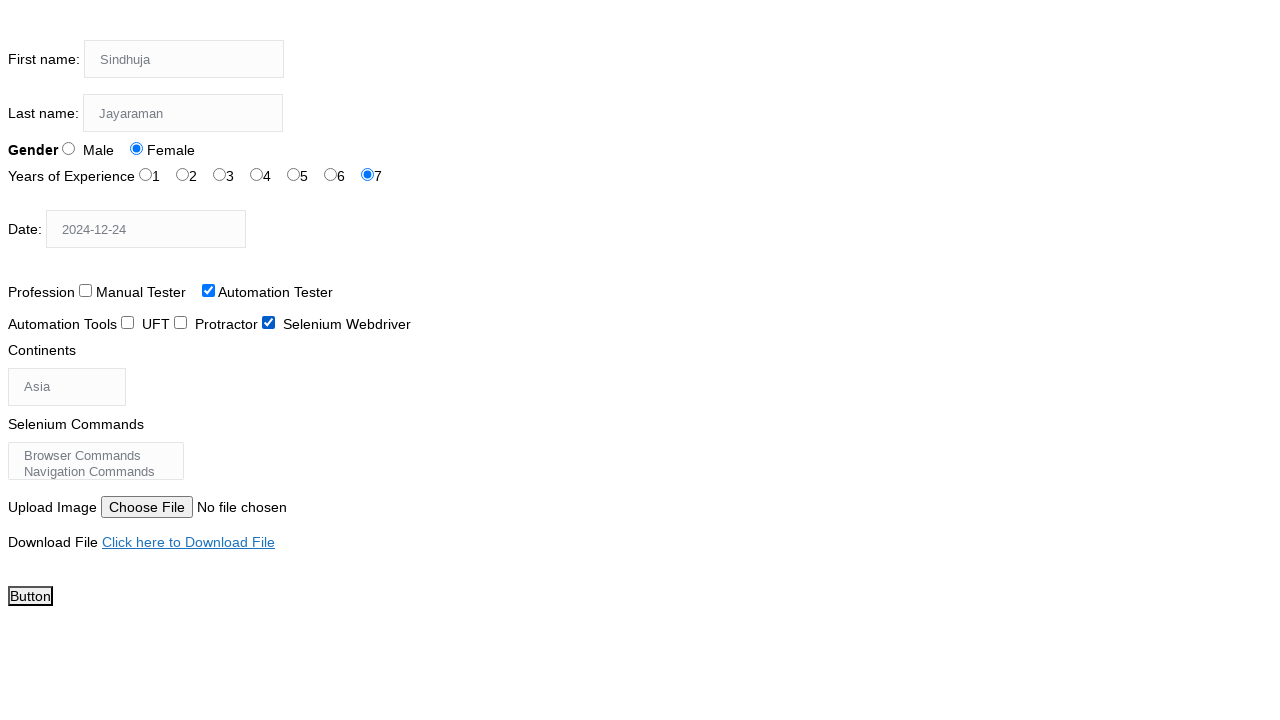